Clicks on Submit new Language menu and verifies the submenu header shows "Submit New Language"

Starting URL: http://www.99-bottles-of-beer.net/

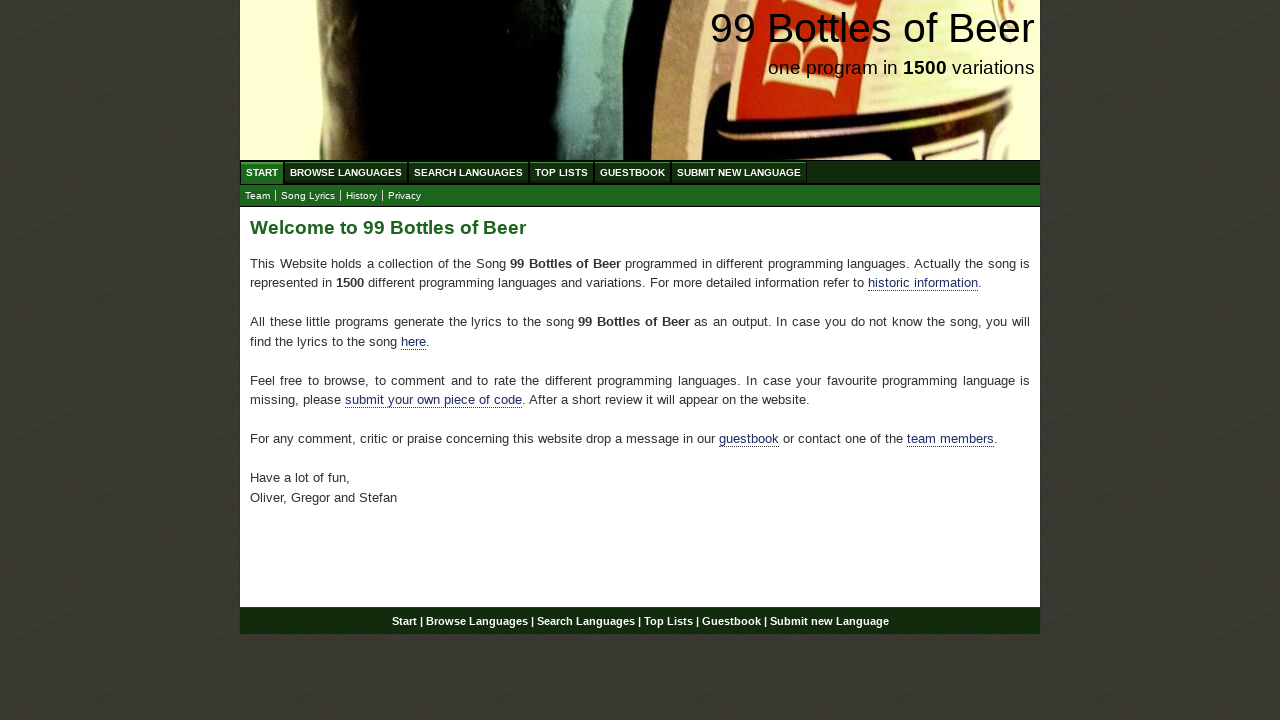

Clicked on Submit new Language menu item at (739, 172) on xpath=//*[@id='menu']/li[6]/a
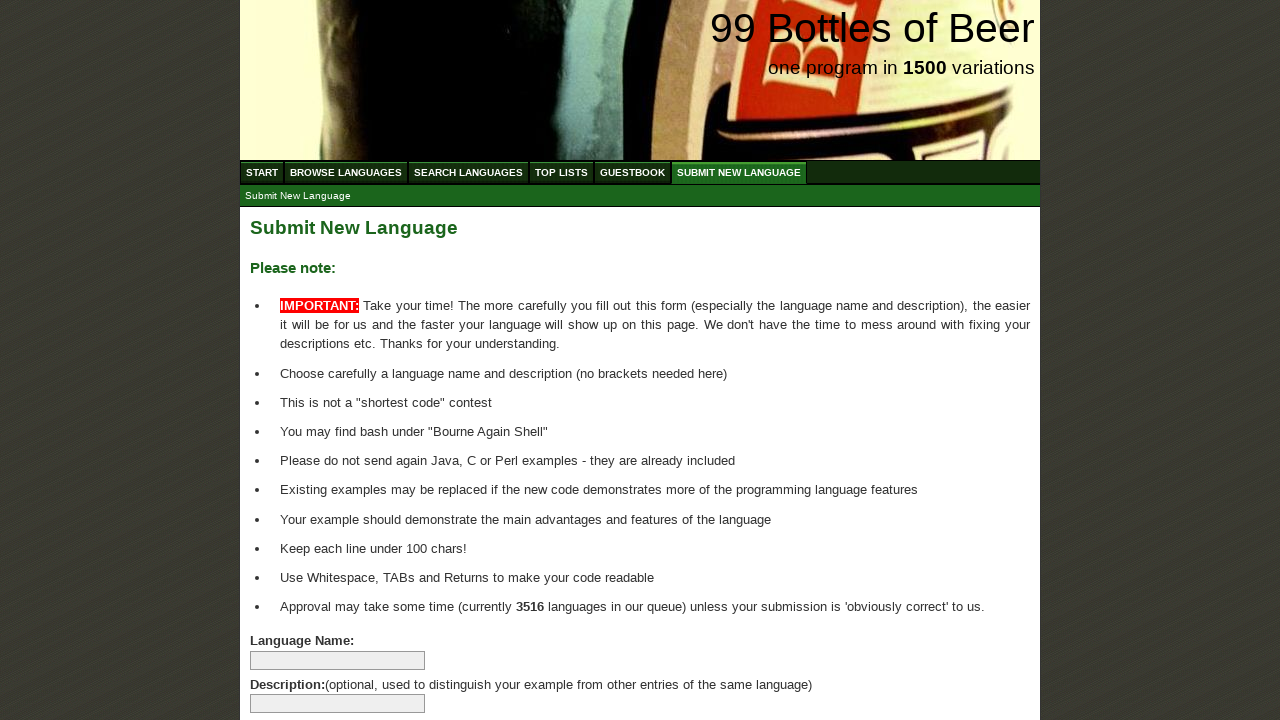

Located submenu header element
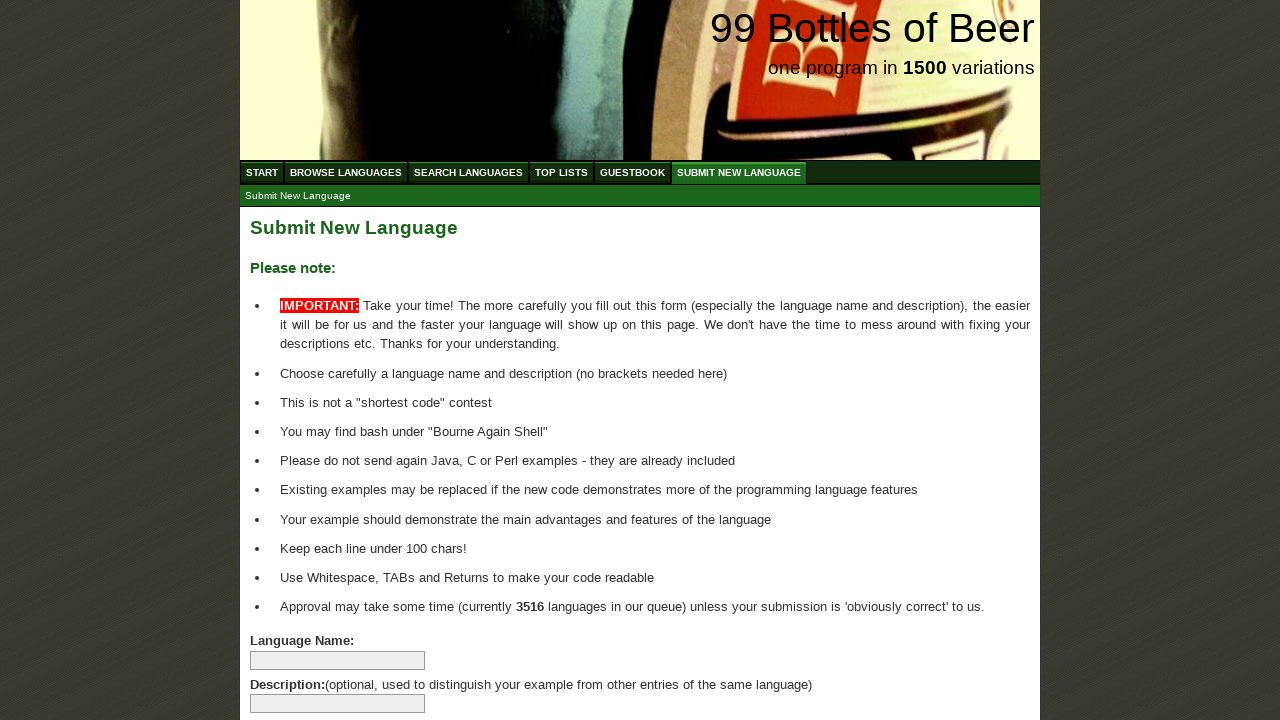

Verified submenu header shows 'Submit New Language'
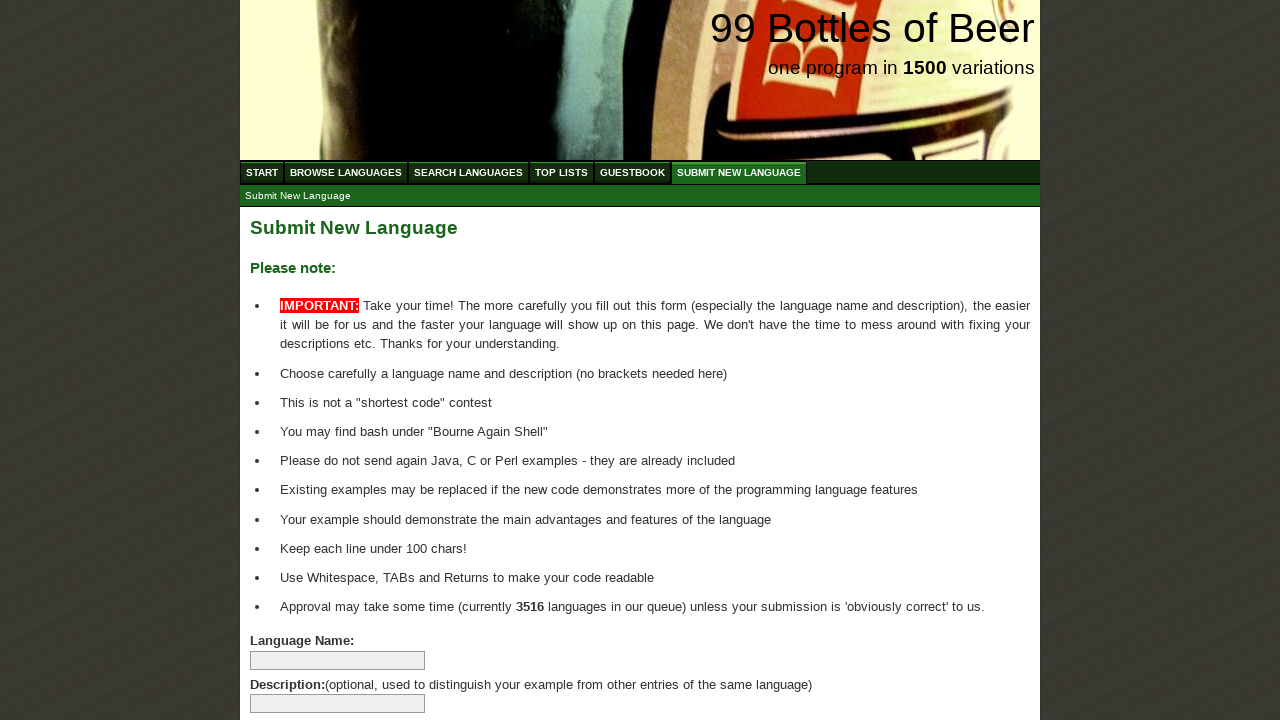

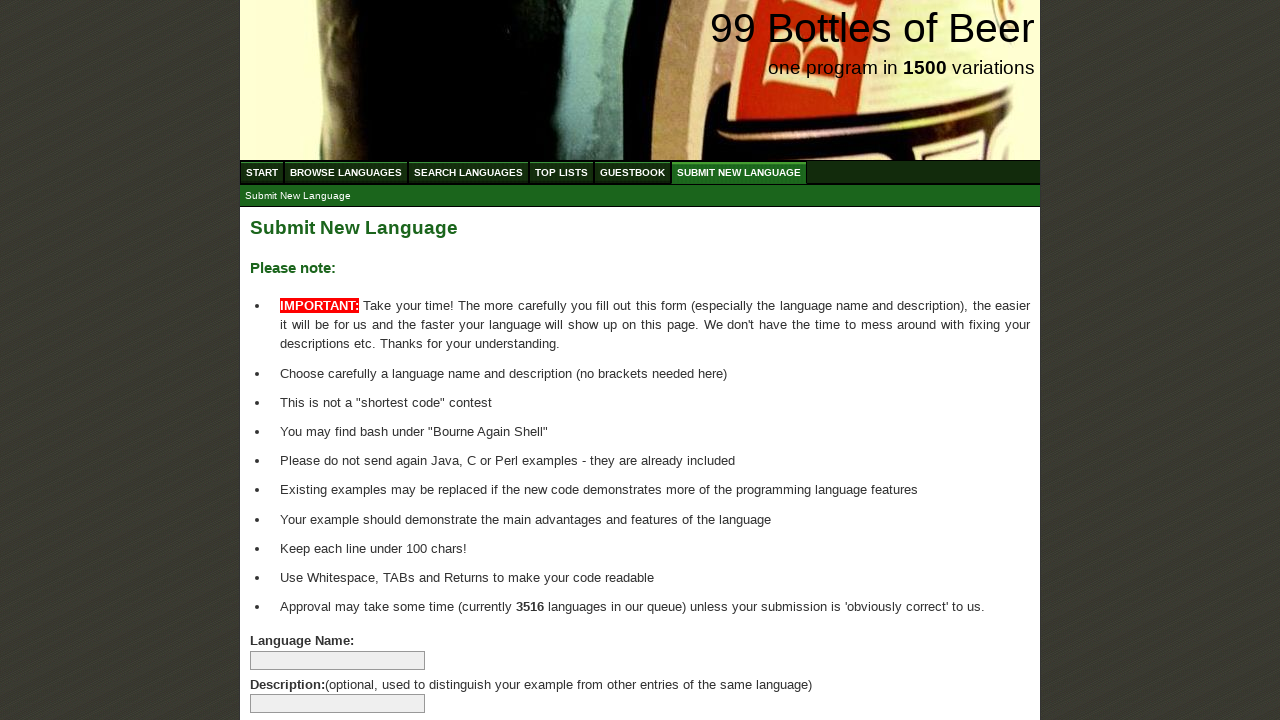